Tests dropdown selection by selecting a value from a dropdown menu by visible text

Starting URL: http://omayo.blogspot.com

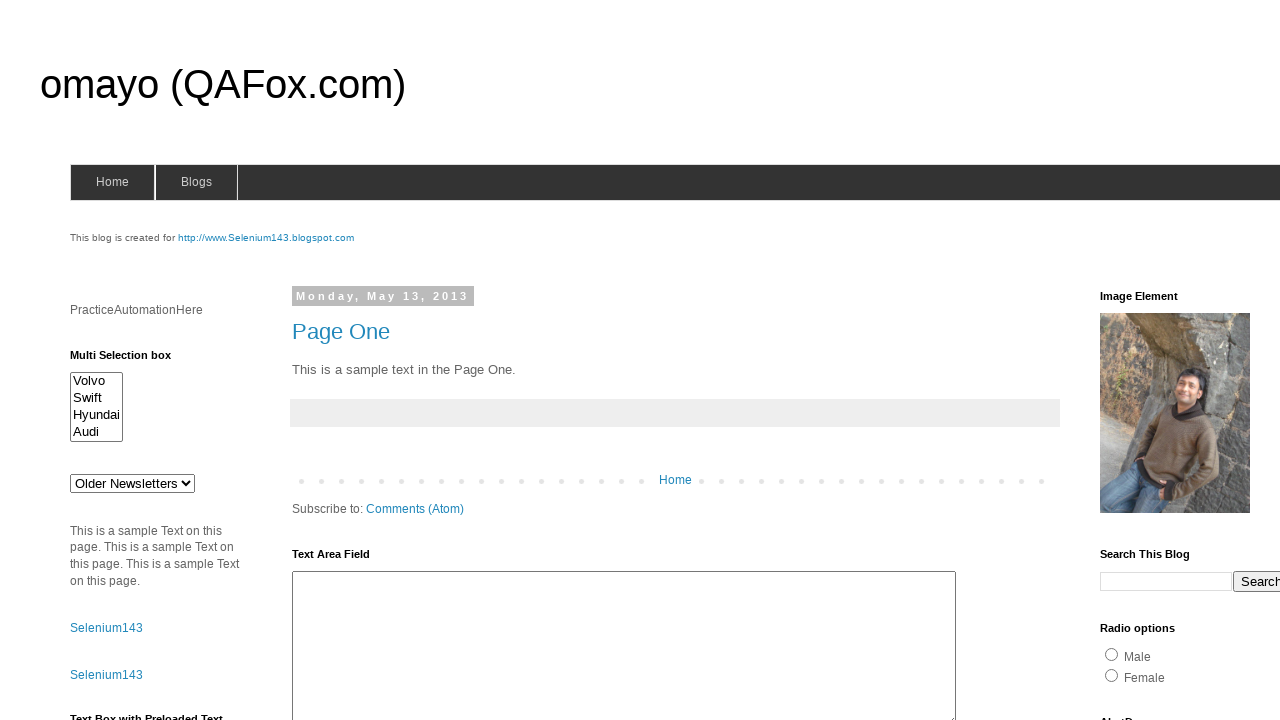

Selected 'doc 3' from dropdown menu on #drop1
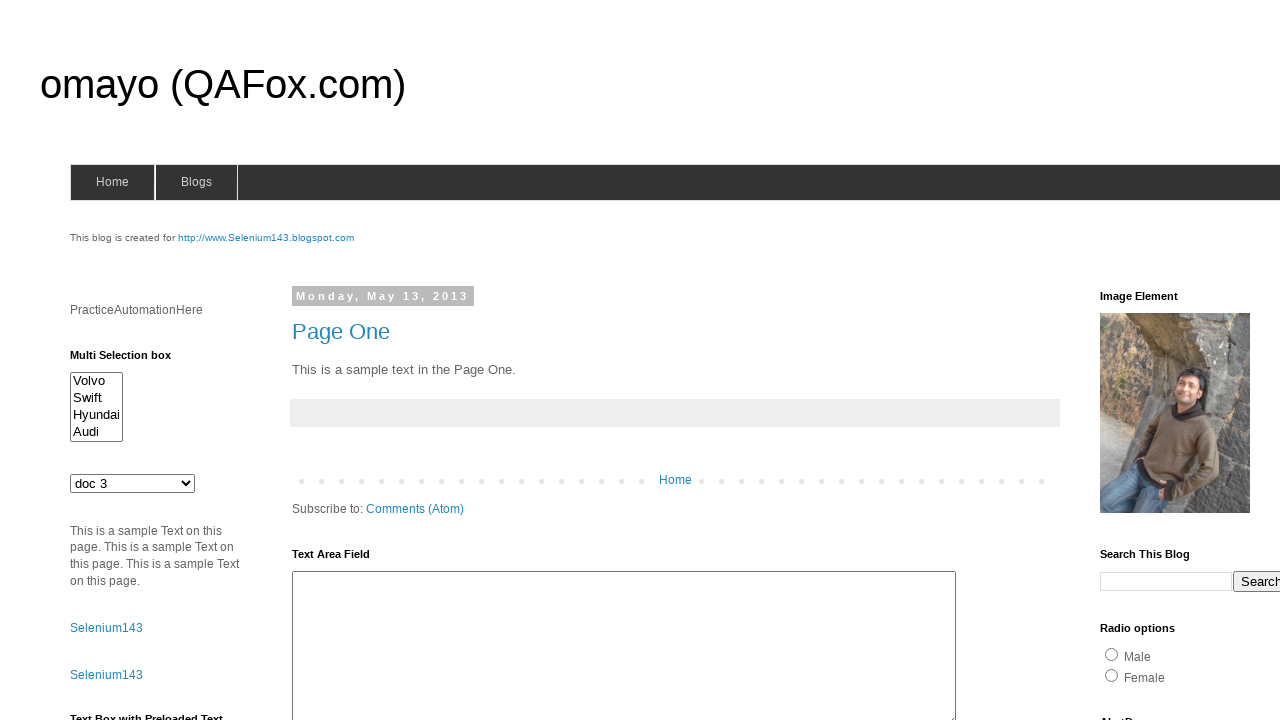

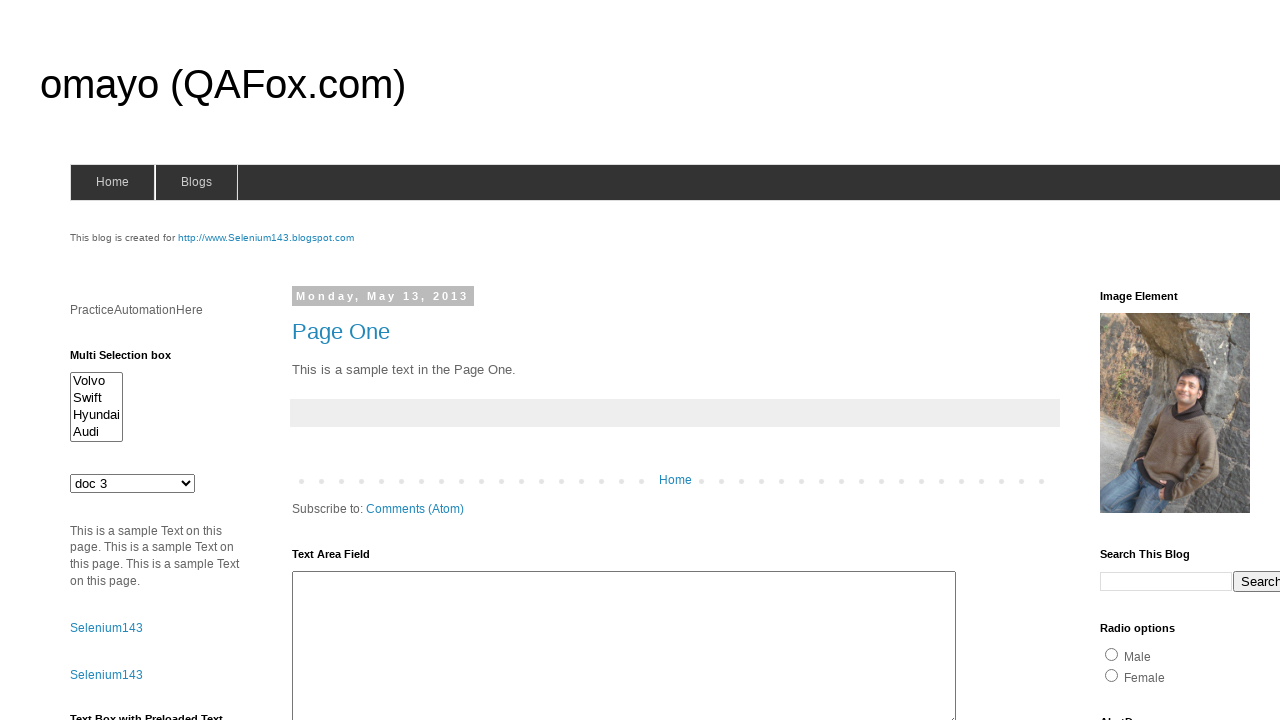